Tests navigation menu interaction by hovering over the Rings menu item and clicking on the Engagement Rings submenu option

Starting URL: https://www.bluestone.com/

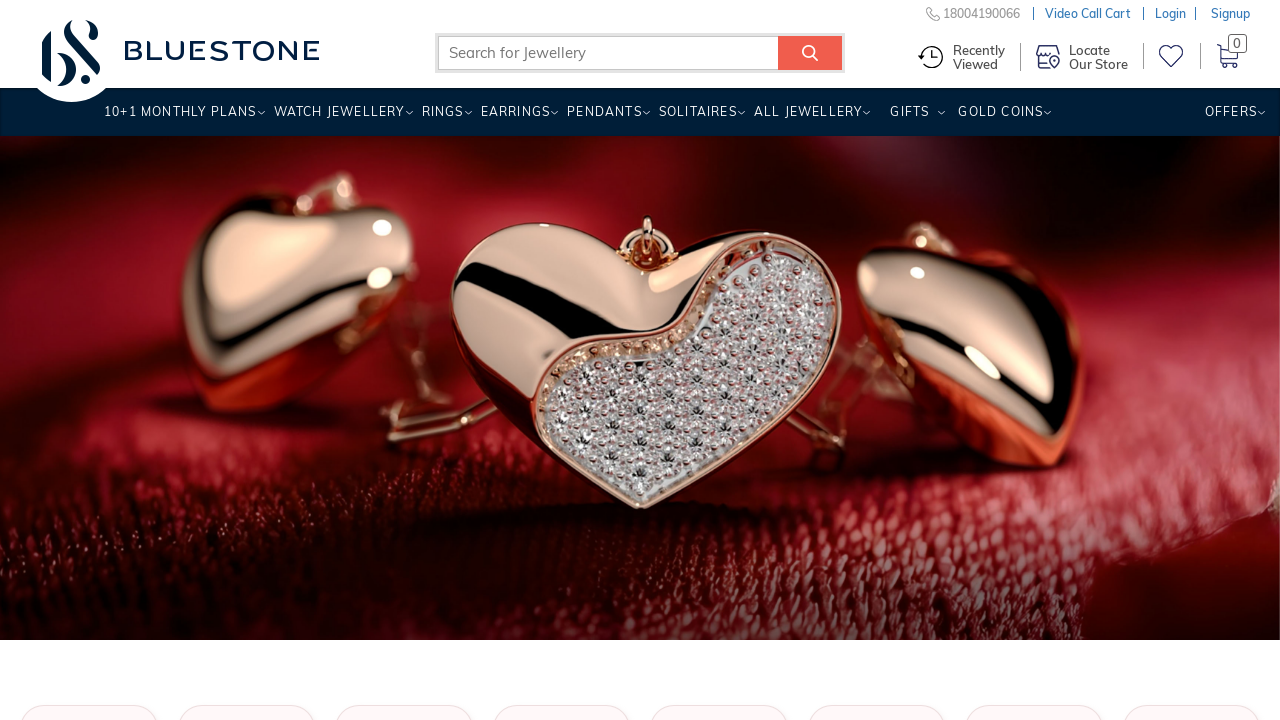

Hovered over Rings menu item to reveal submenu at (442, 119) on xpath=//a[.='Rings ']
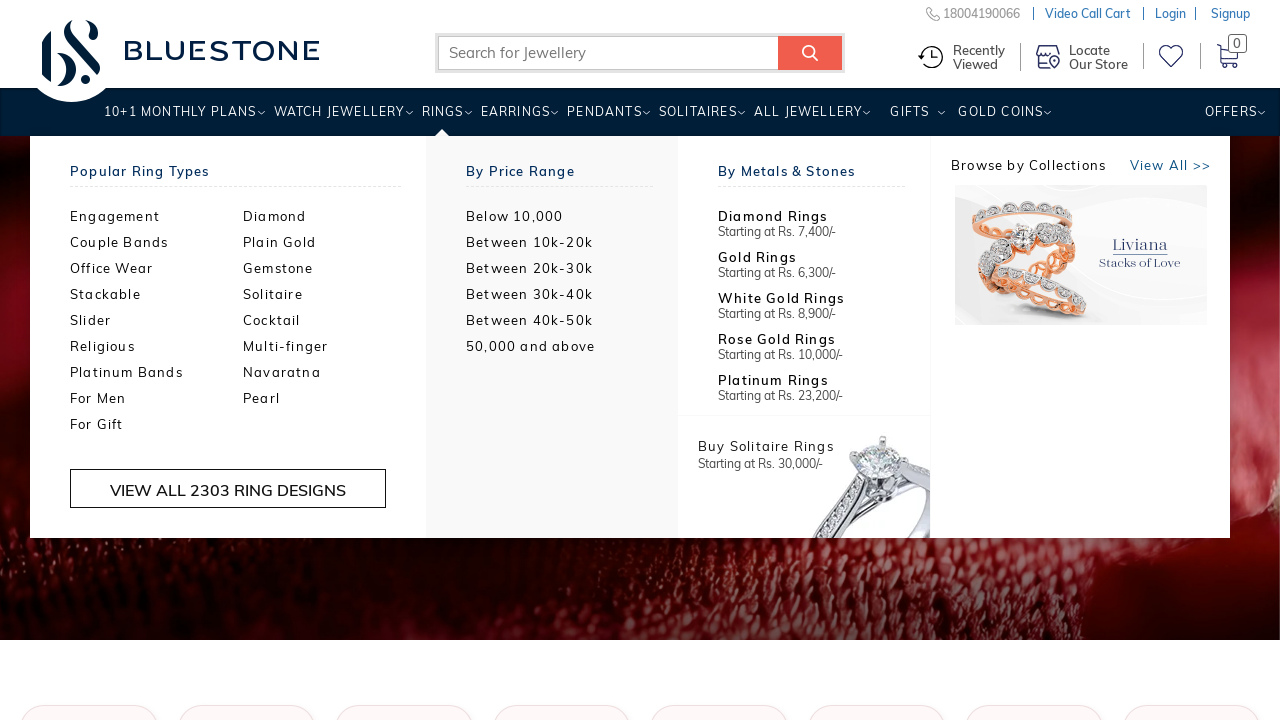

Clicked on Engagement Rings submenu option at (156, 216) on xpath=//a[@title='Engagement Rings']
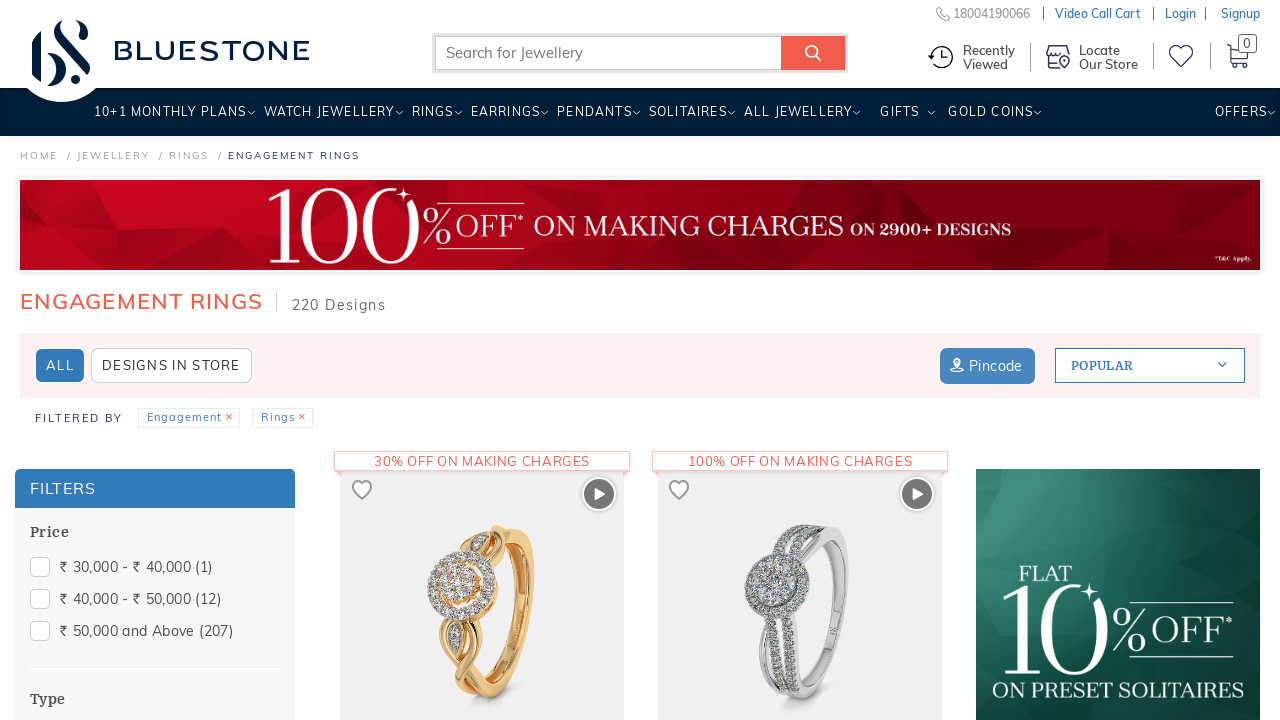

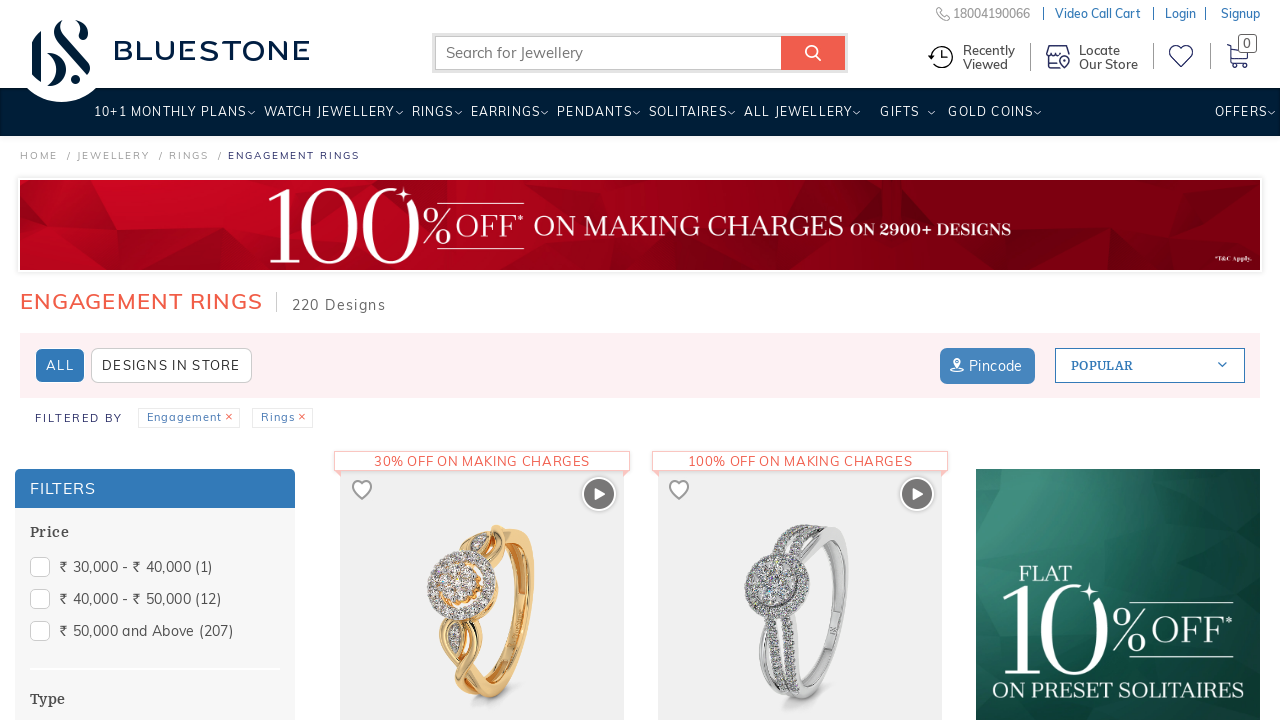